Tests a selenium detector page by filling in token fields and clicking a test button to verify the browser passes detection checks.

Starting URL: https://hmaker.github.io/selenium-detector/

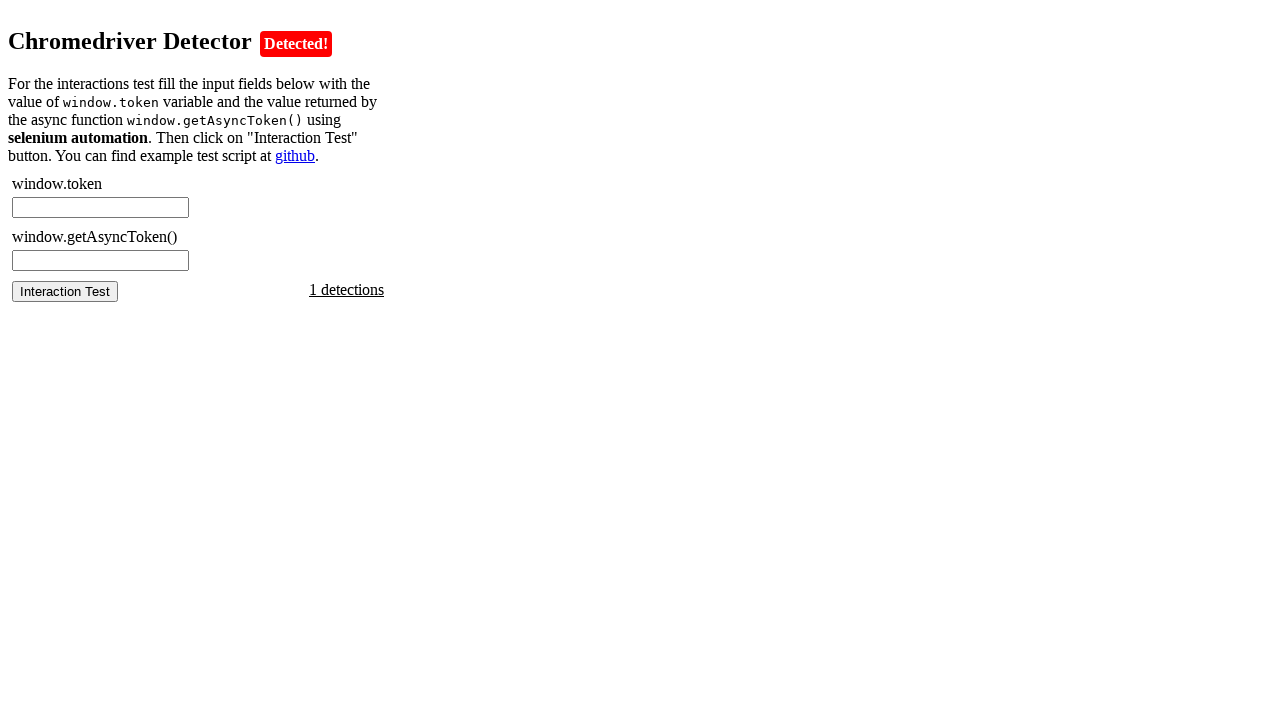

Waited for chromedriver-token element to load
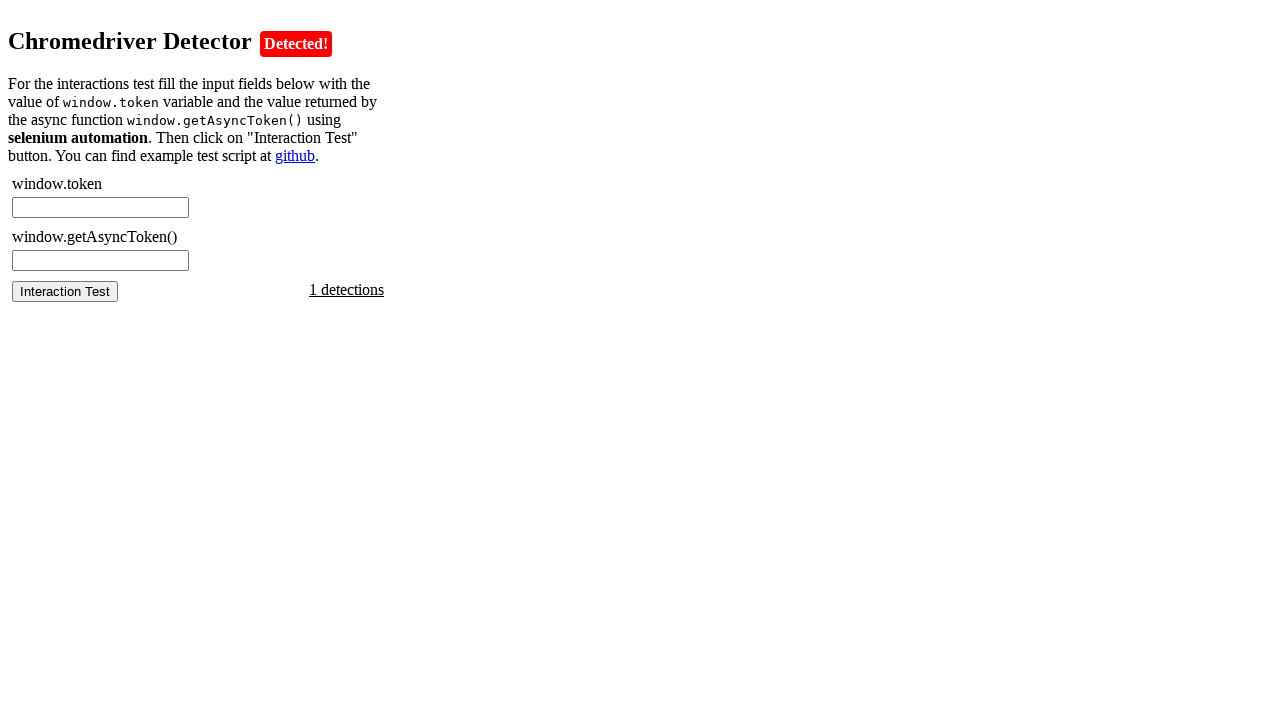

Retrieved token value from window.token
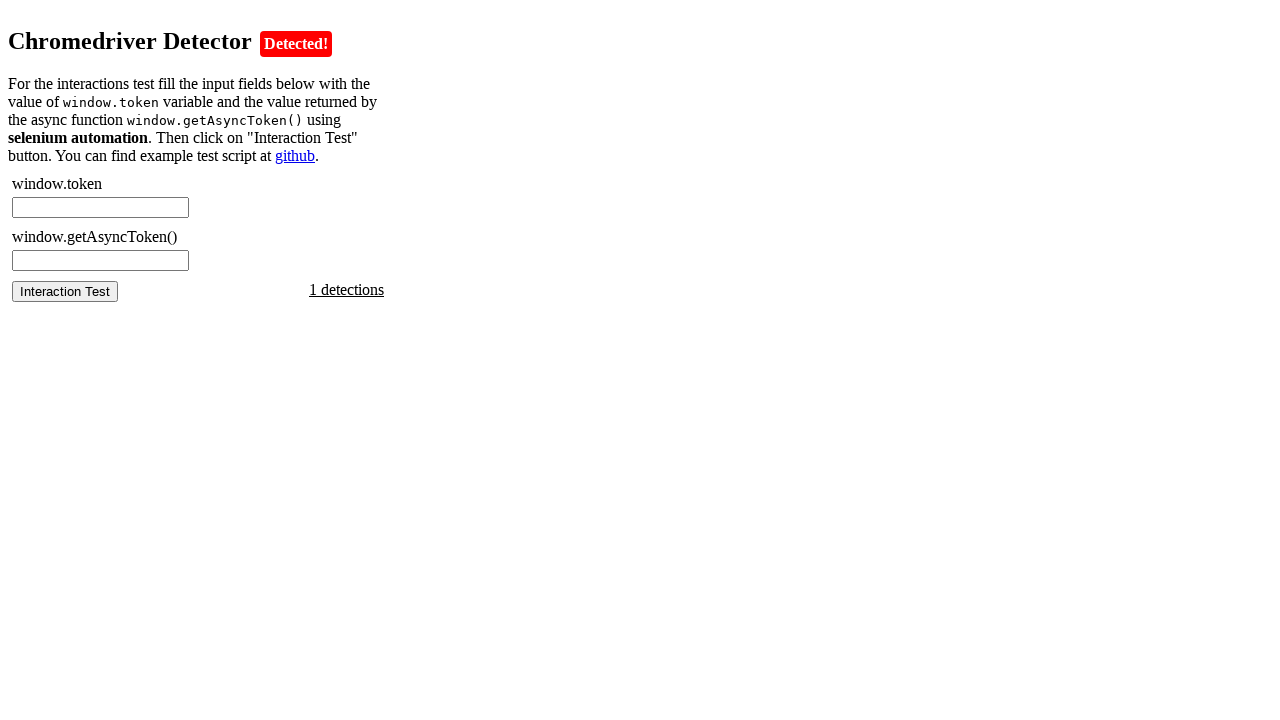

Filled chromedriver-token field with token value on #chromedriver-token
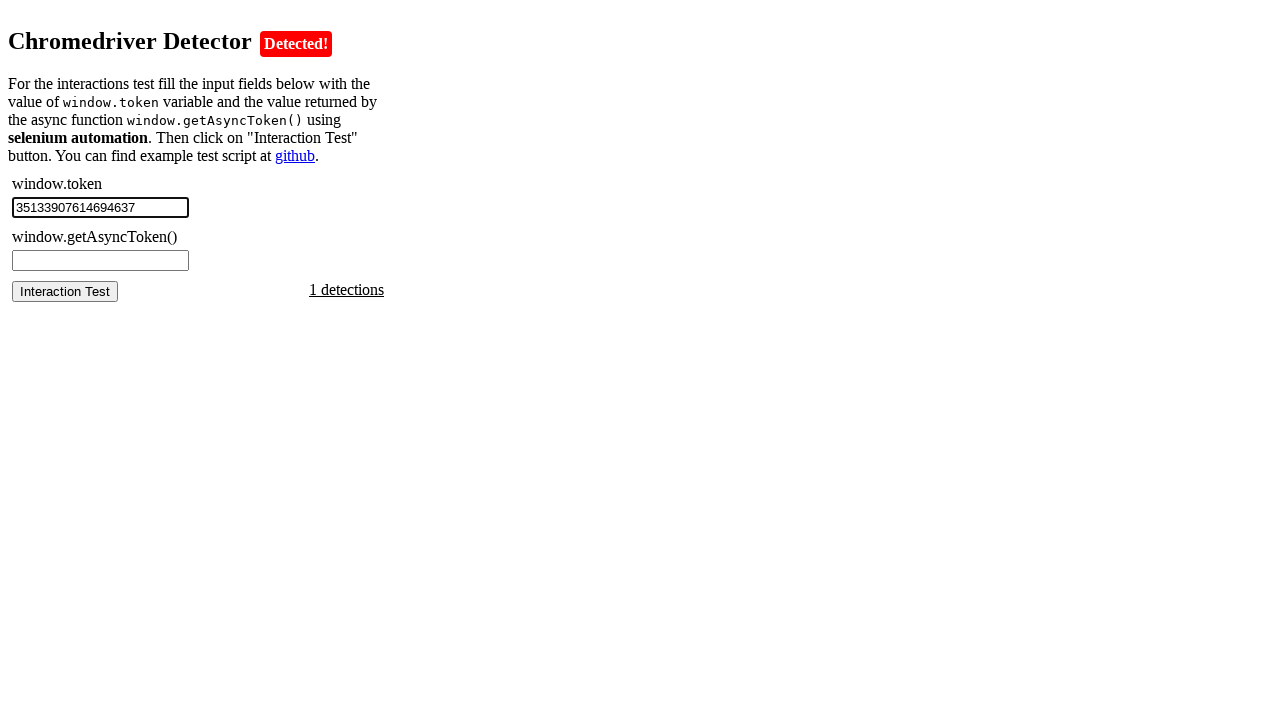

Retrieved async token from window.getAsyncToken()
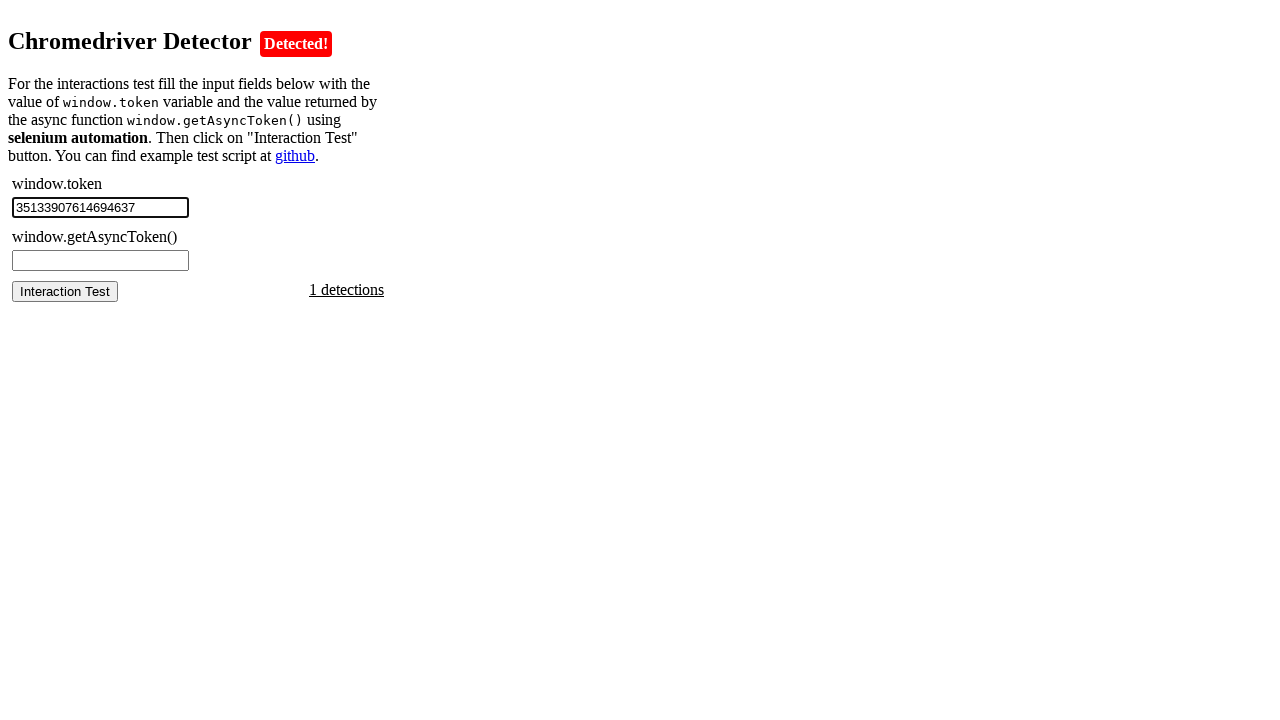

Filled chromedriver-asynctoken field with async token value on #chromedriver-asynctoken
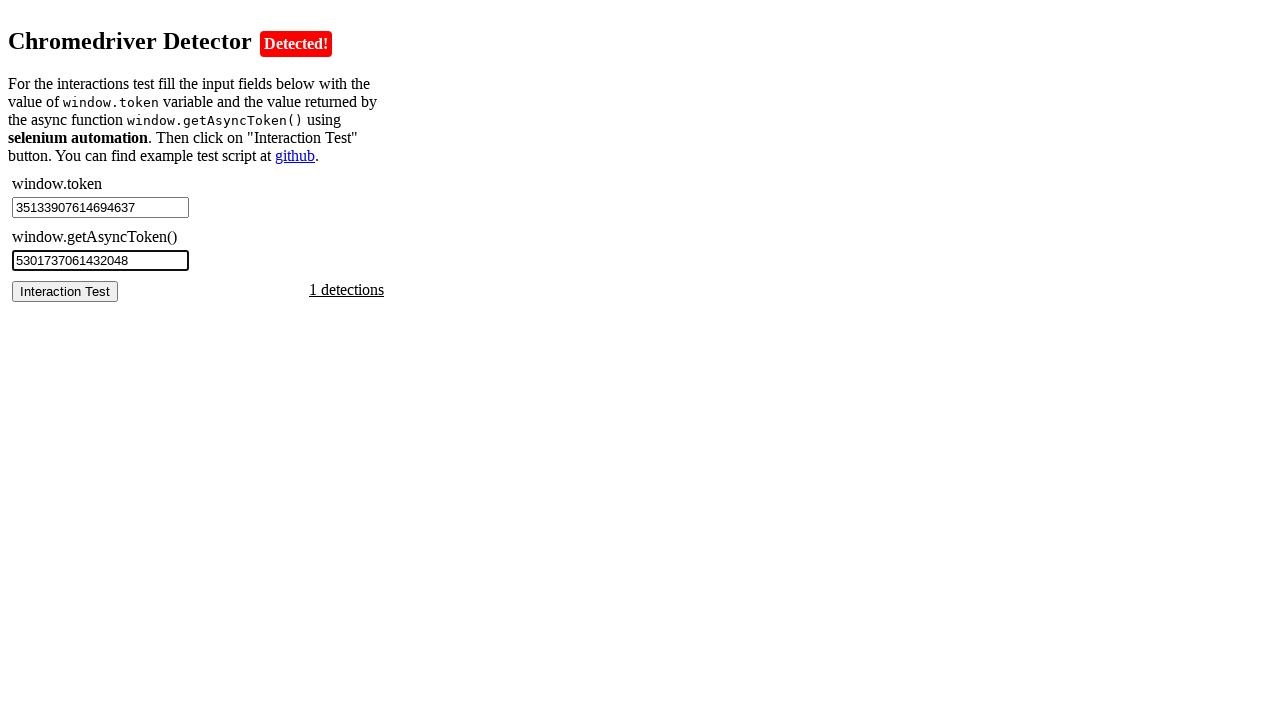

Clicked the test button to verify selenium detection at (65, 291) on #chromedriver-test
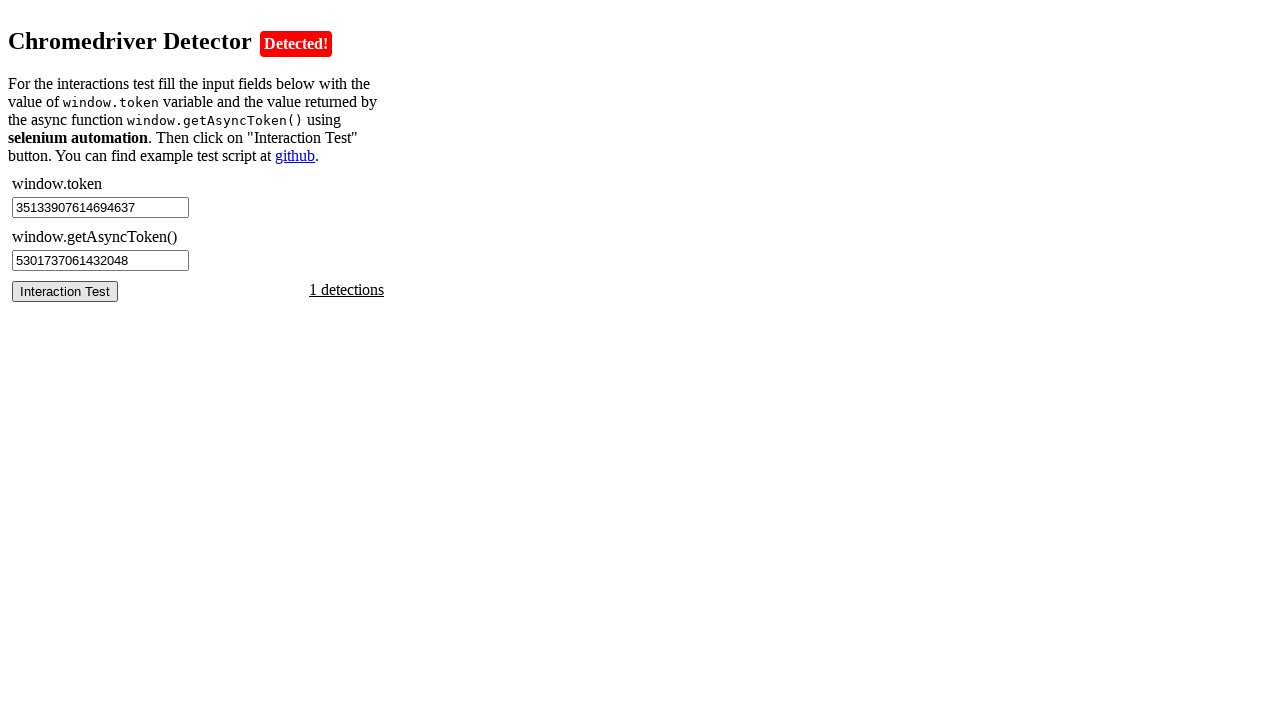

Test result element loaded and visible
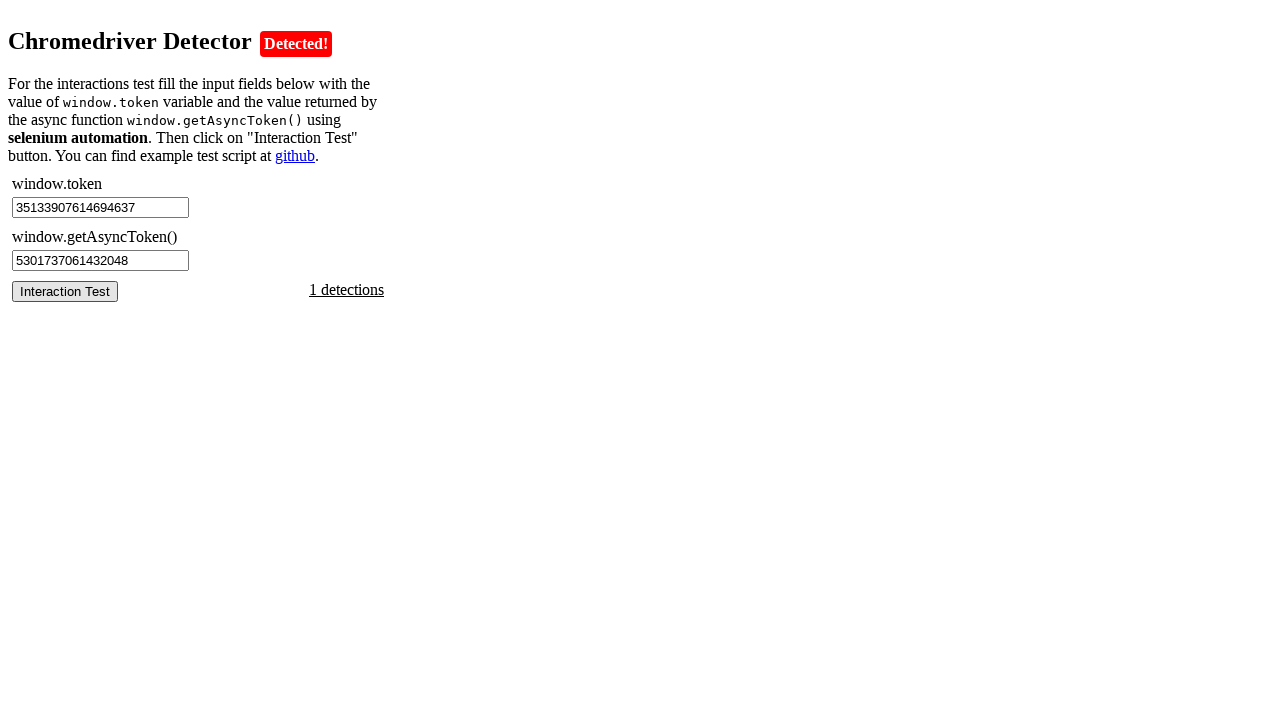

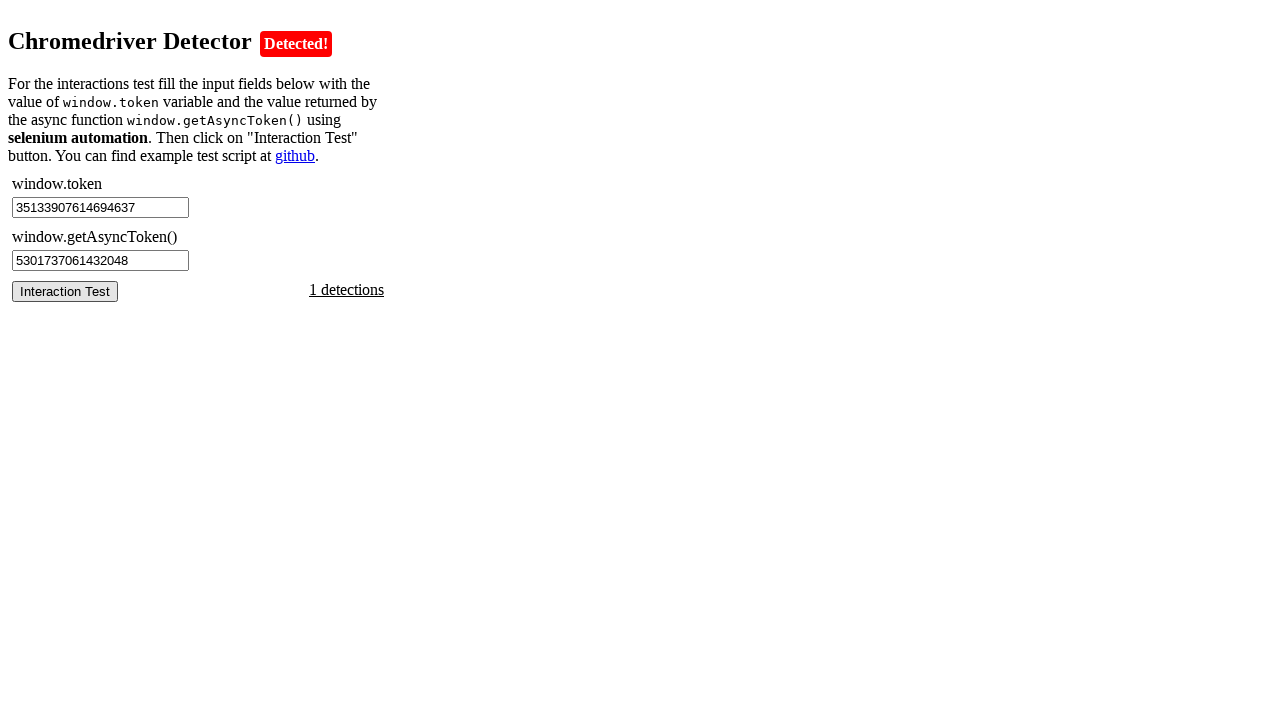